Tests confirm dialog by clicking confirm button and dismissing/canceling it

Starting URL: https://demoqa.com/alerts

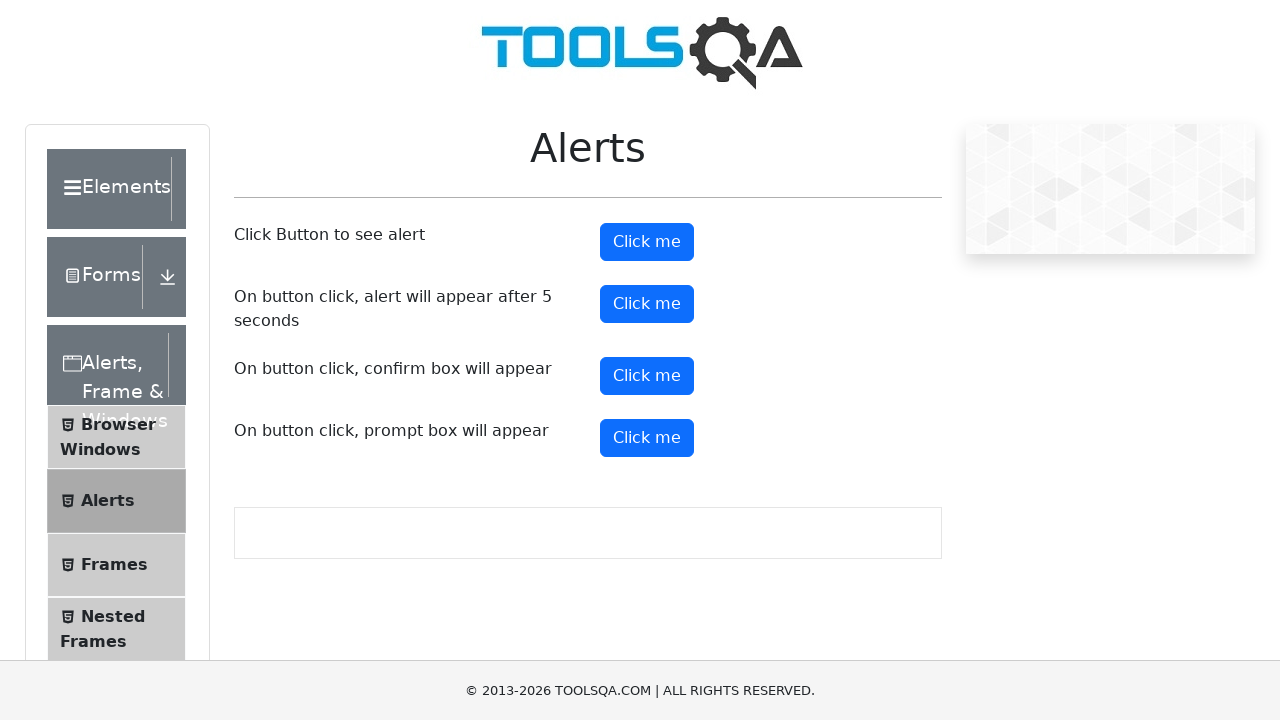

Set up dialog handler to dismiss confirm dialogs
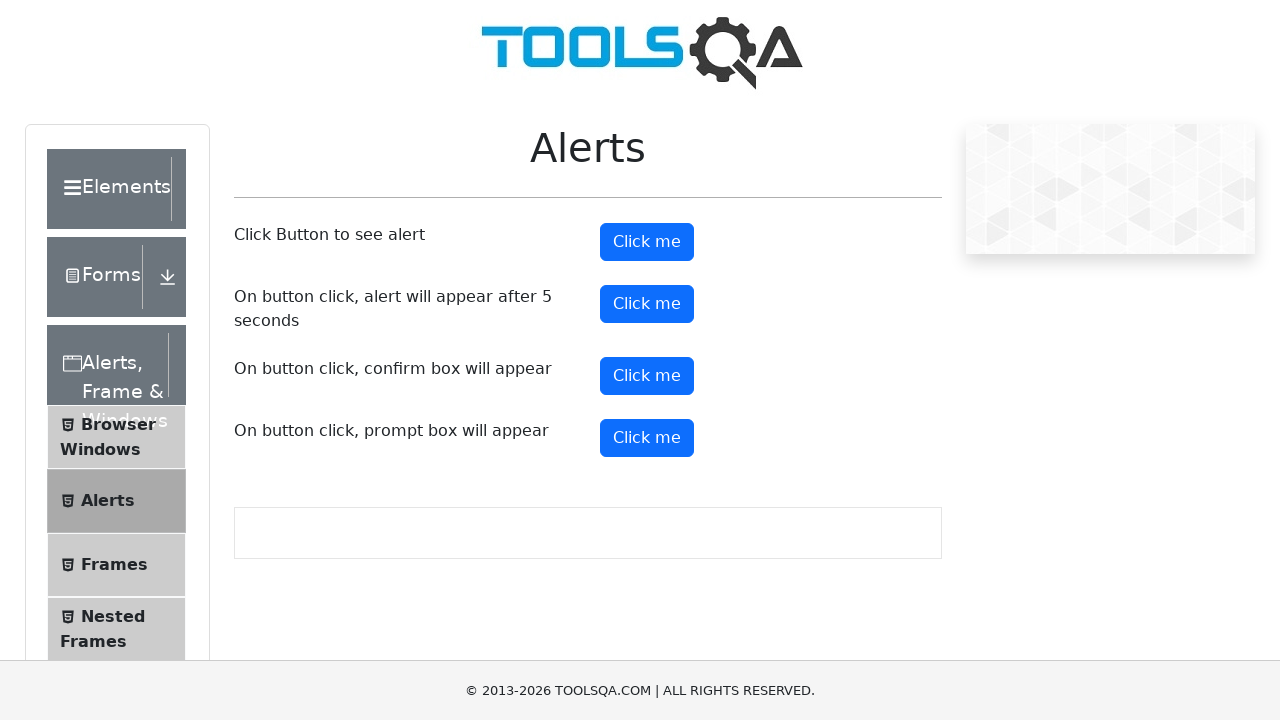

Clicked confirm button to trigger confirm dialog at (647, 376) on #confirmButton
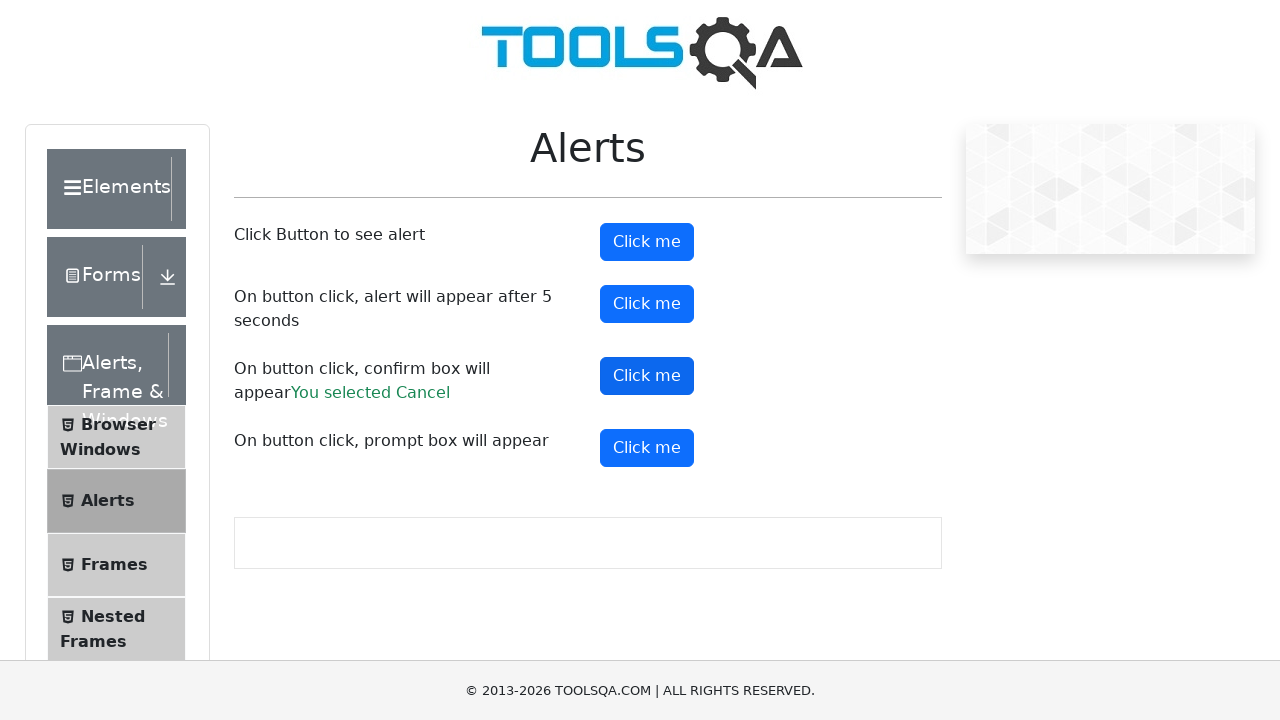

Verified that 'You selected Cancel' message appeared after dismissing dialog
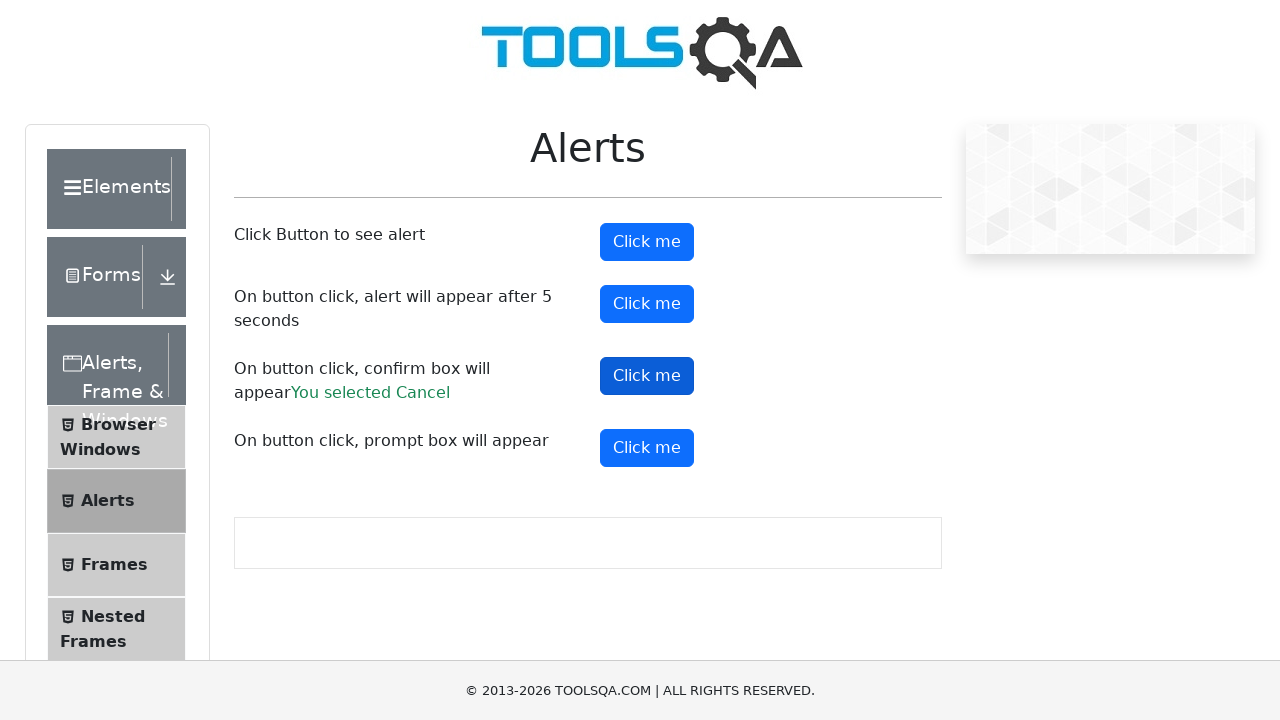

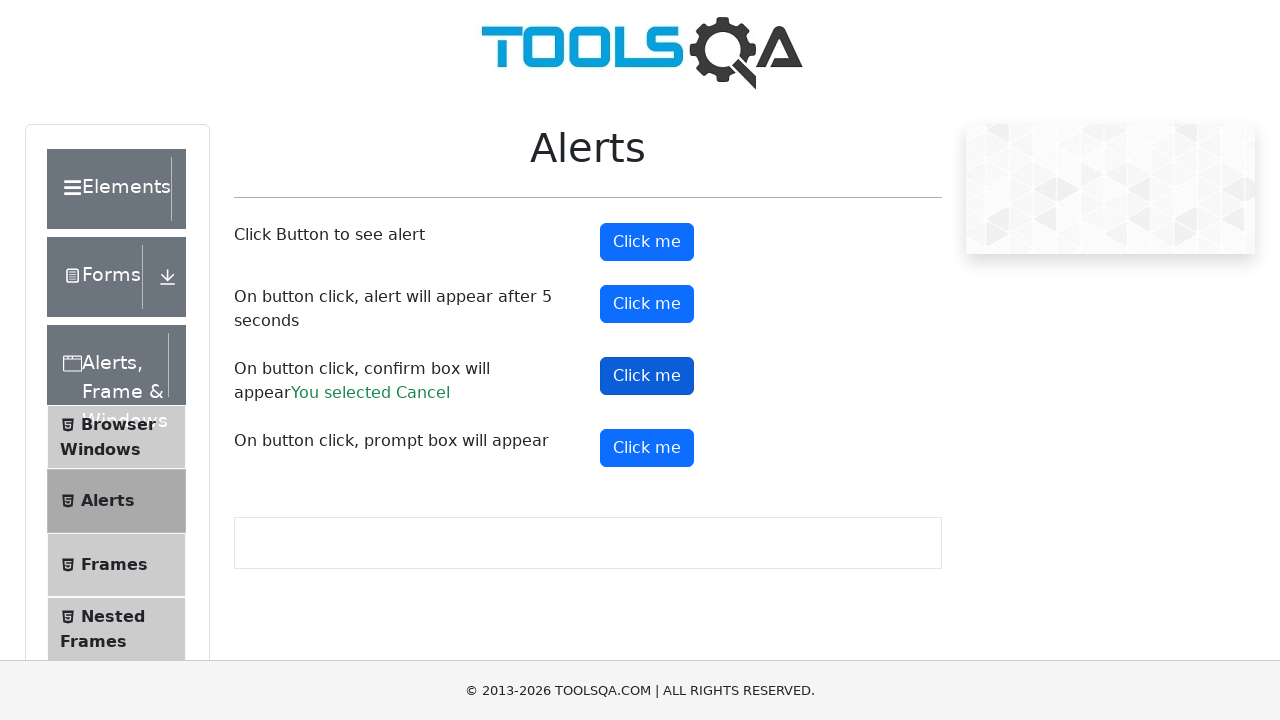